Tests basic browser navigation commands including refresh, back, and forward on the VWO application page

Starting URL: https://app.vwo.com

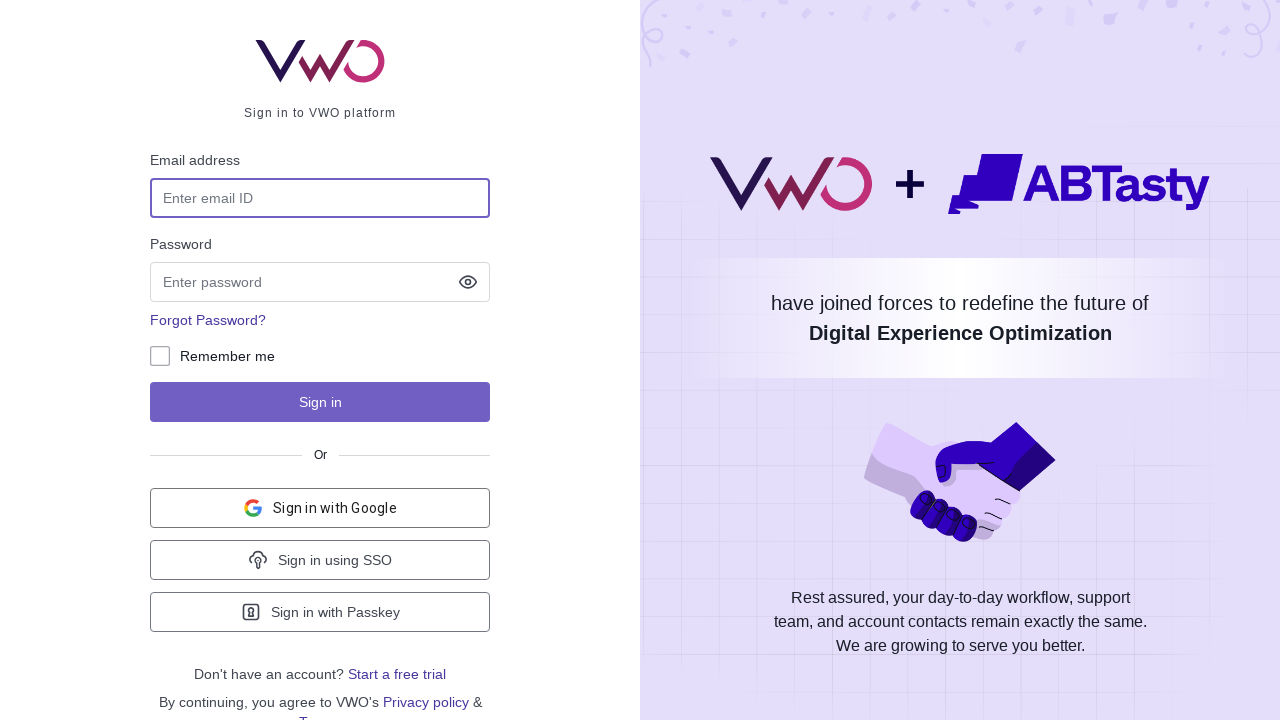

VWO application page loaded - domcontentloaded state reached
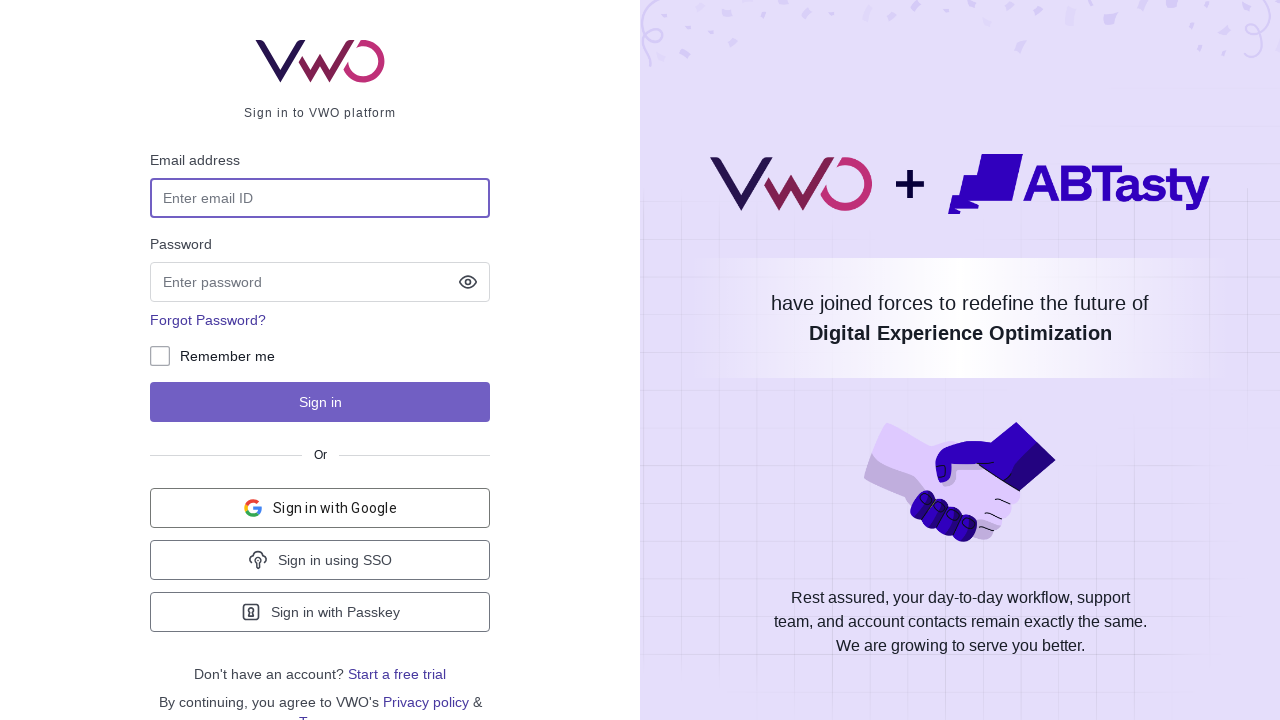

Page refreshed using reload command
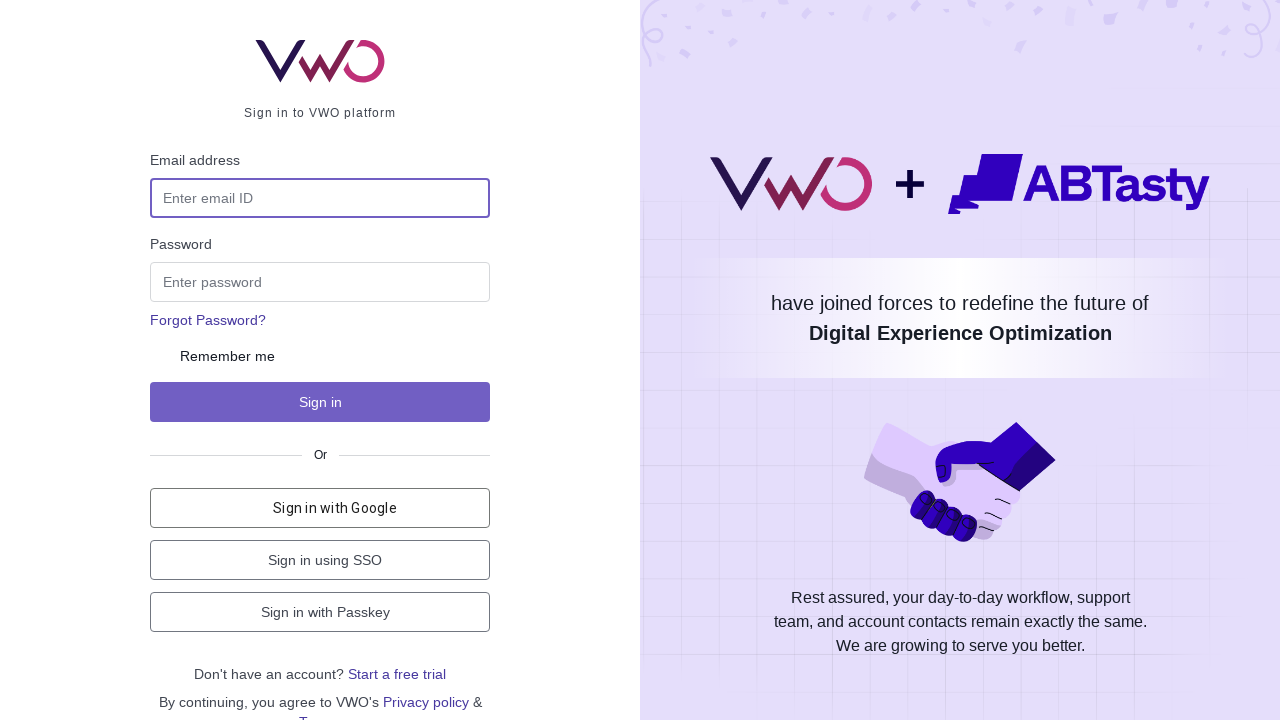

Navigated back in browser history
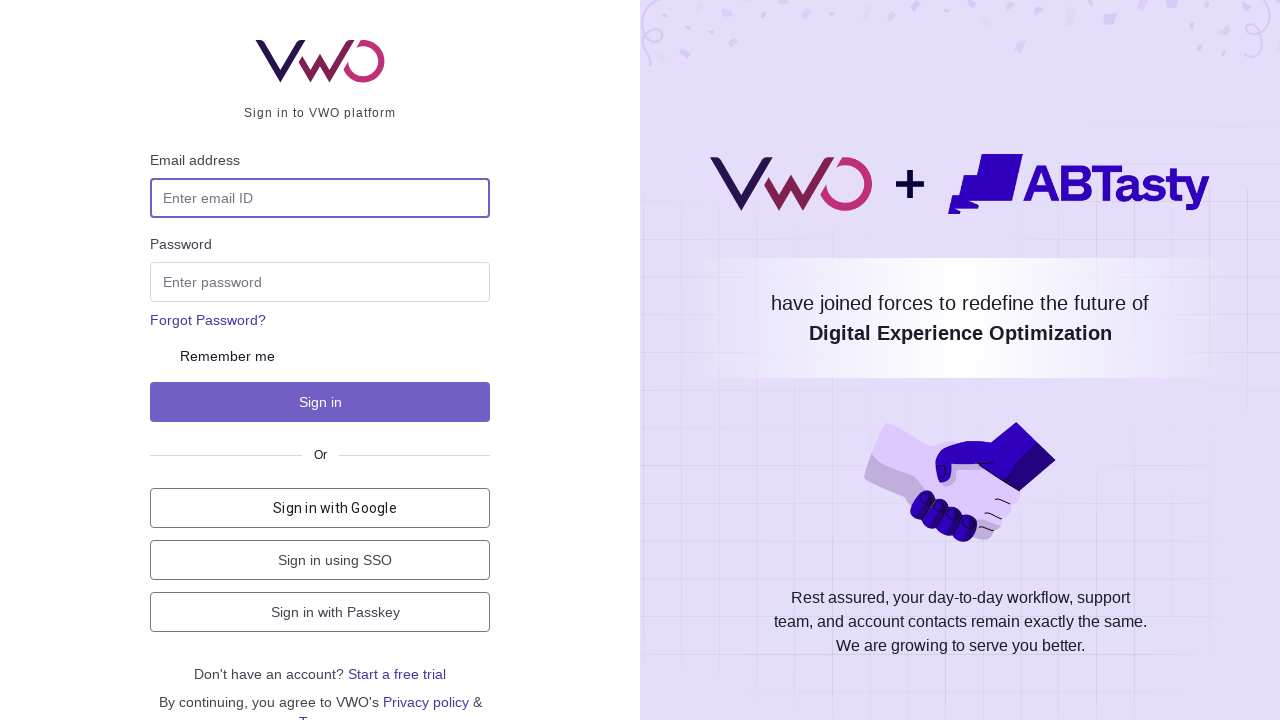

Navigated forward in browser history
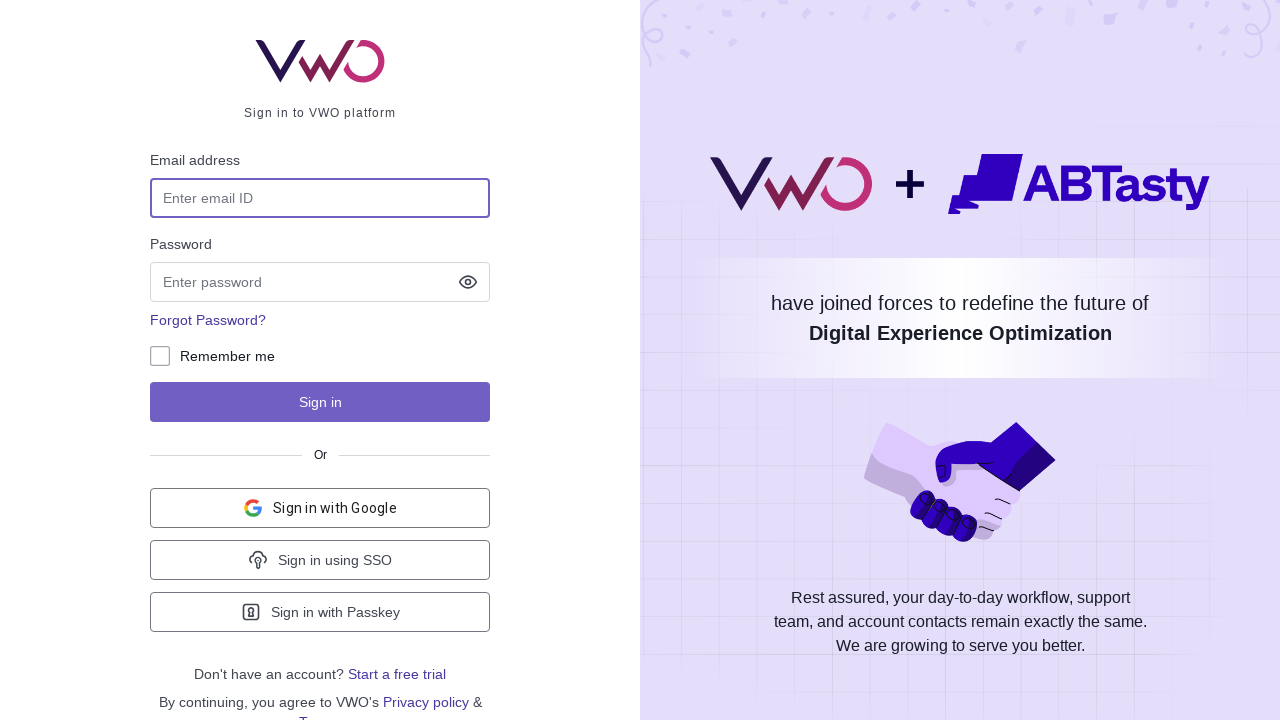

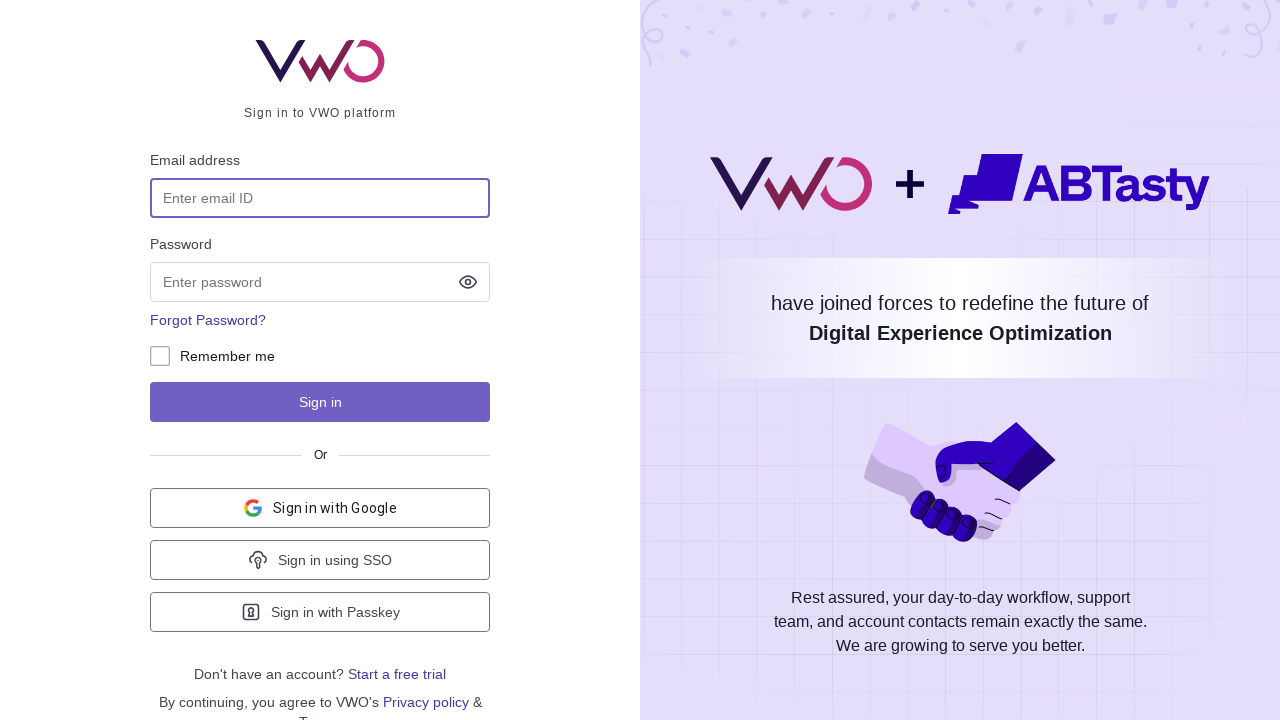